Tests a dual listbox component by selecting countries from the left list and moving them to the right list using transfer buttons

Starting URL: http://demos.telerik.com/aspnet-ajax/listbox/examples/overview/defaultvb.aspx

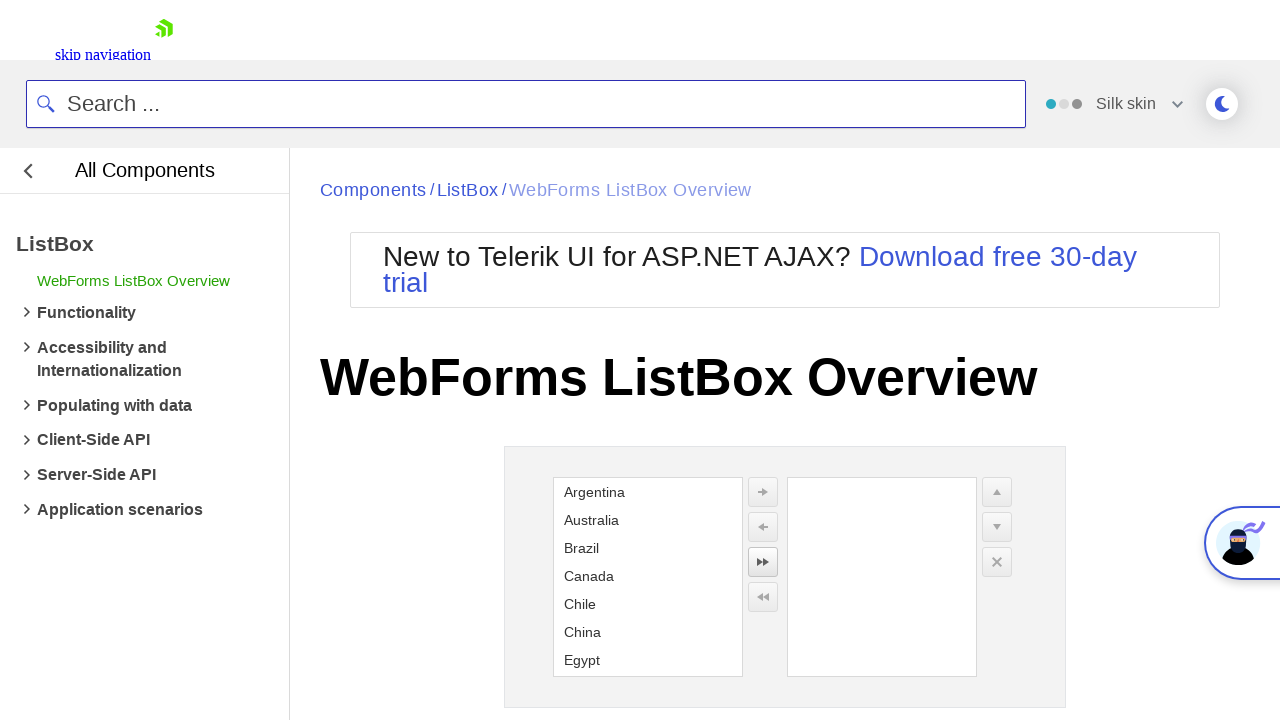

Navigated to dual listbox demo page
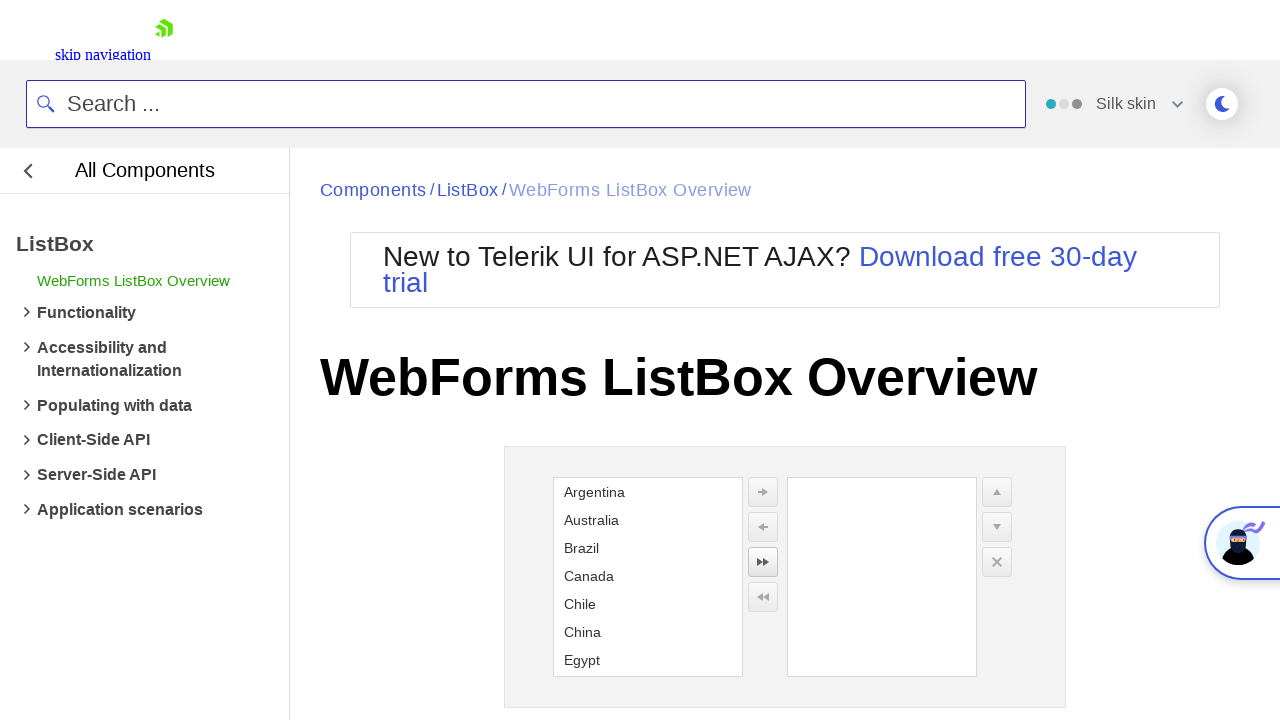

Selected Canada from the left listbox at (648, 576) on xpath=//ul[@class='rlbList']/li[contains(text(),'Canada')]
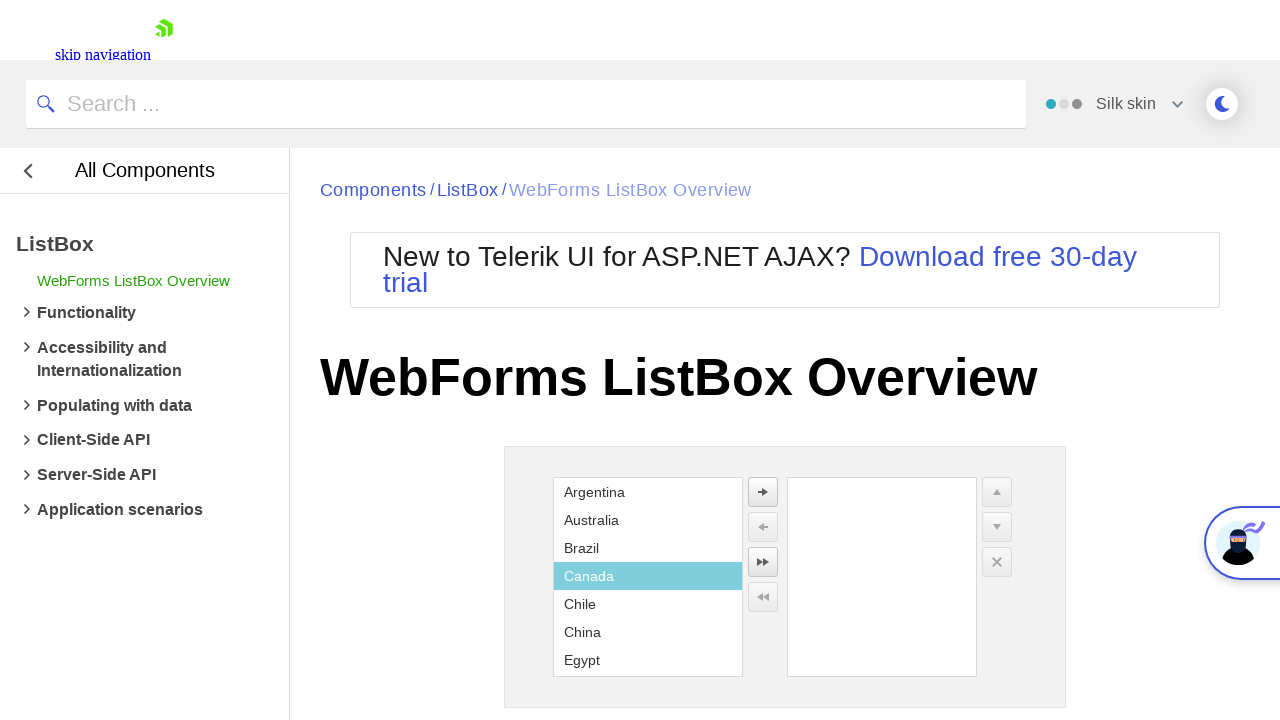

Clicked 'To Right' button to move Canada to right list at (763, 492) on xpath=//ul/li/button[@title='To Right']
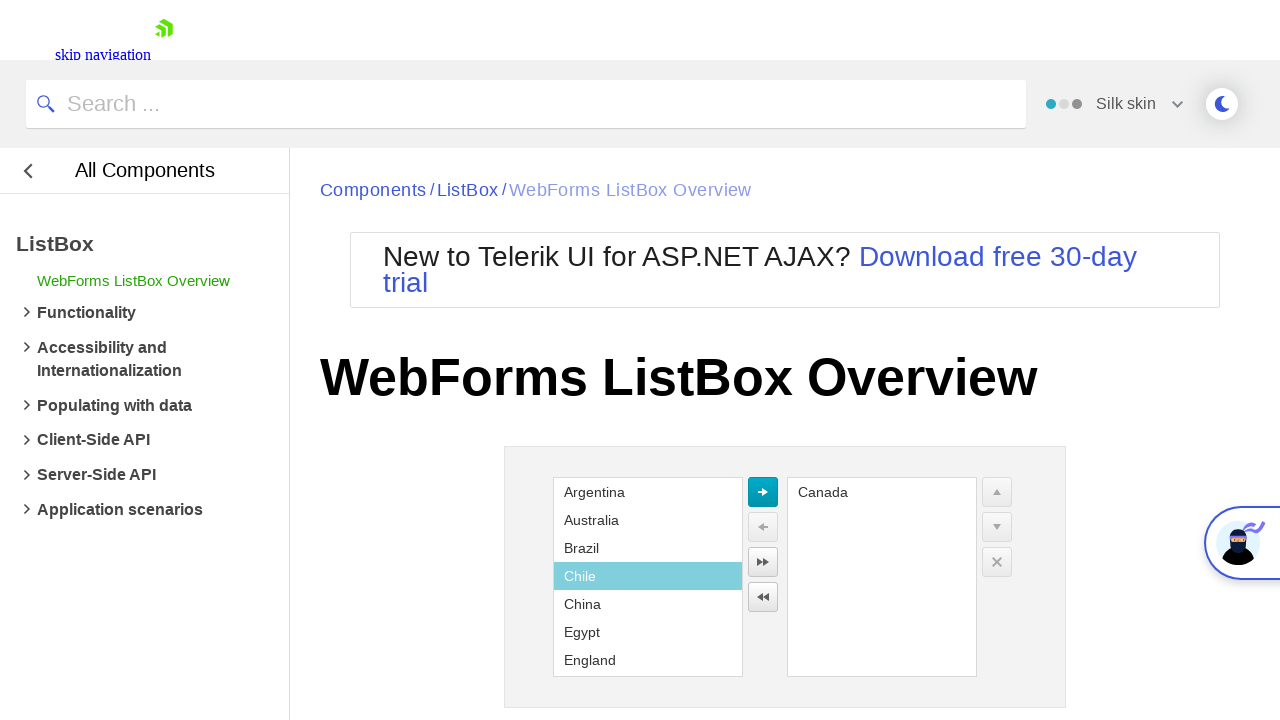

Selected China from the left listbox at (648, 604) on xpath=//ul[@class='rlbList']/li[contains(text(),'China')]
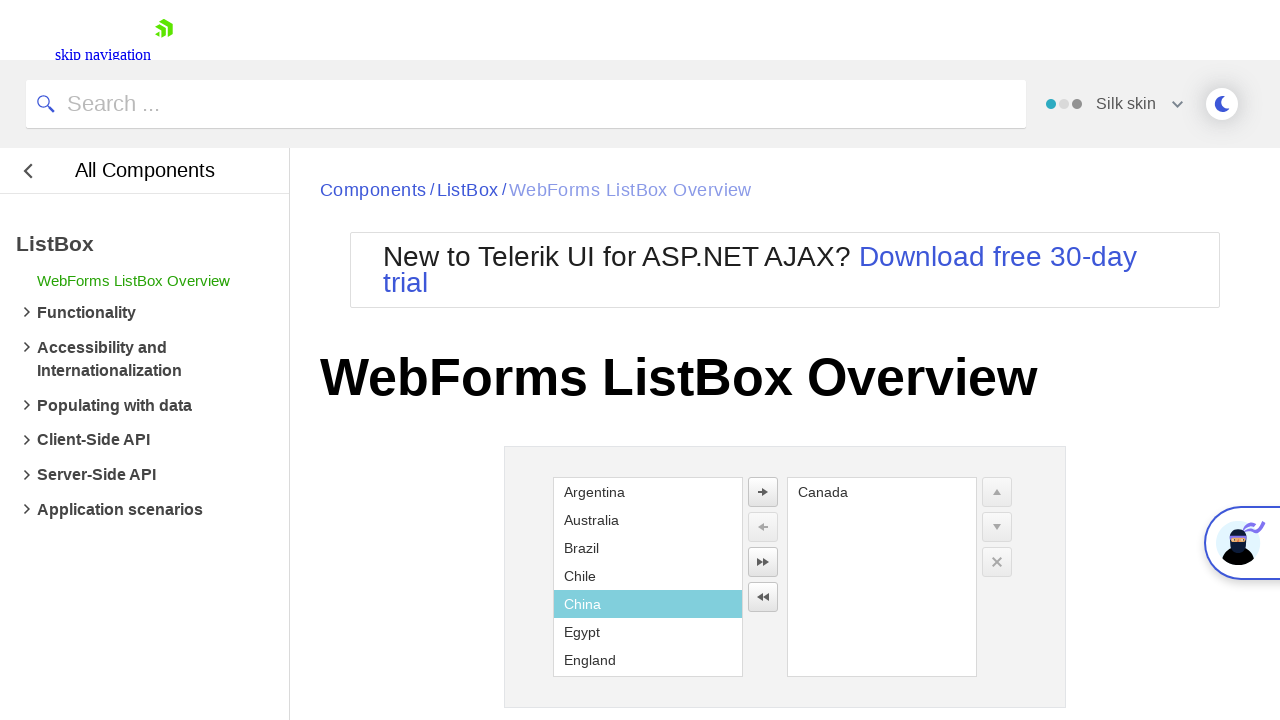

Clicked 'To Right' button to move China to right list at (763, 492) on xpath=//ul/li/button[@title='To Right']
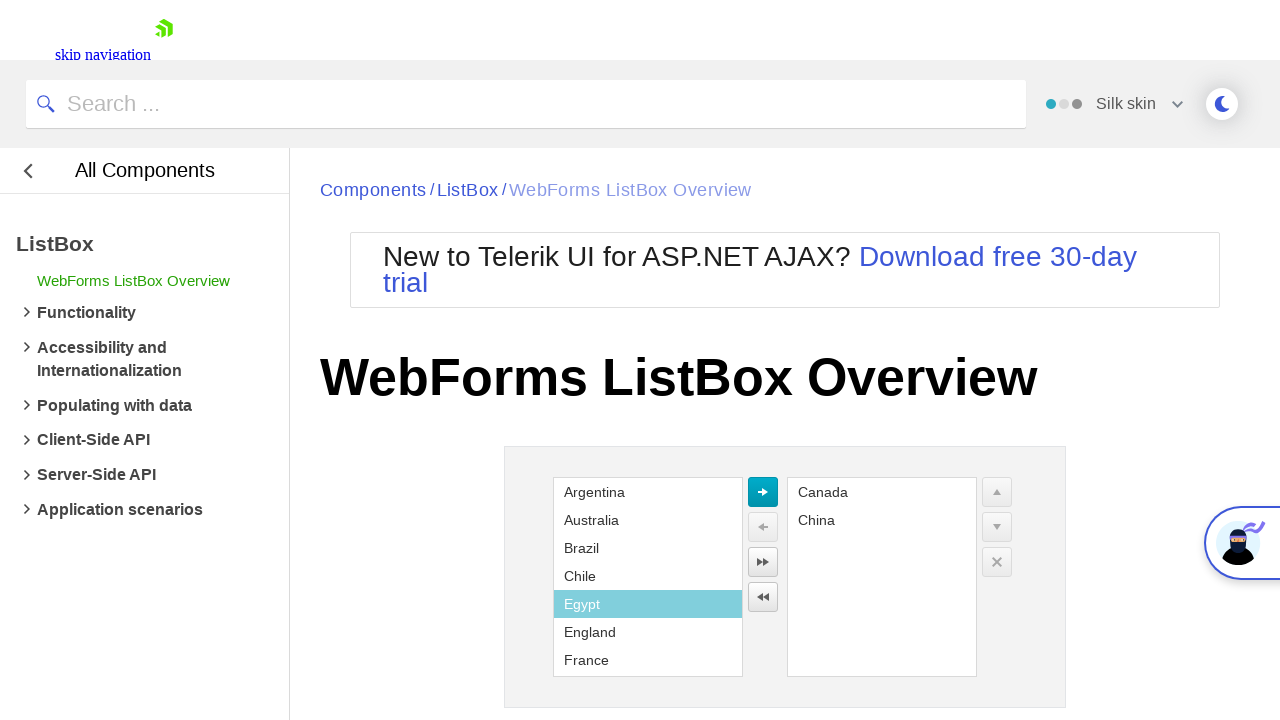

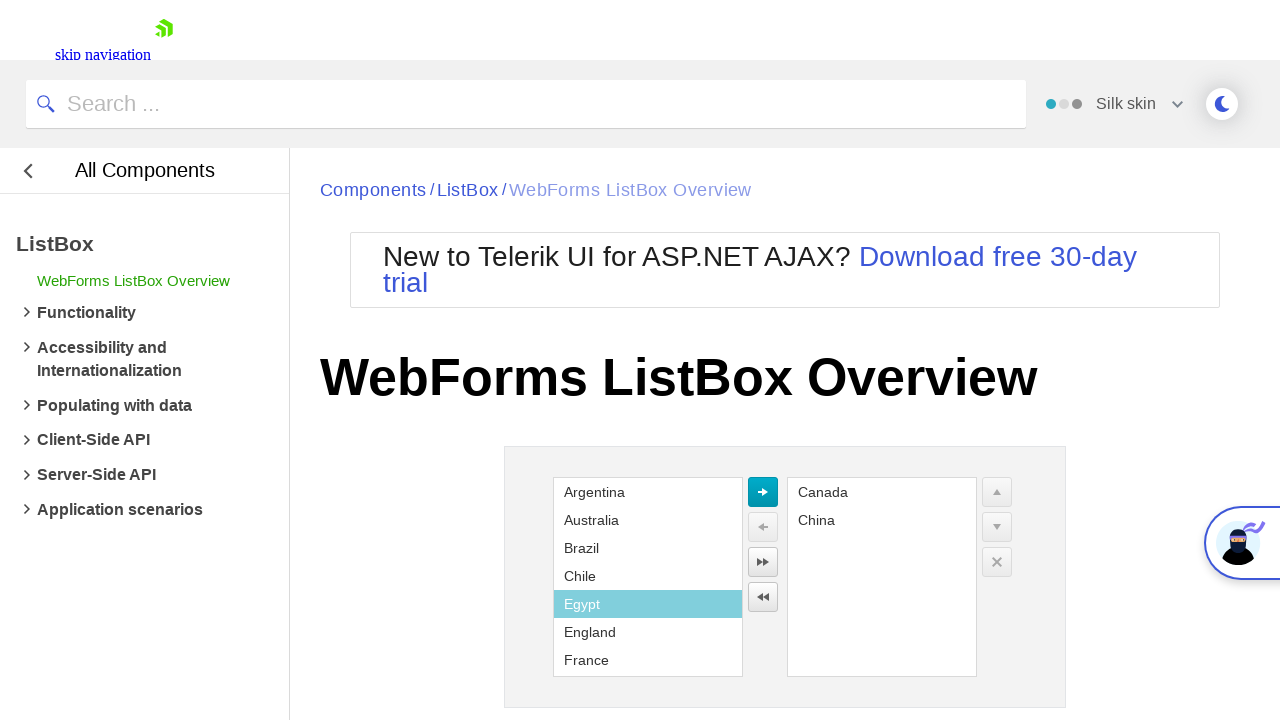